Tests double-click functionality by entering text in a password field and then double-clicking to select it

Starting URL: https://www.saucedemo.com

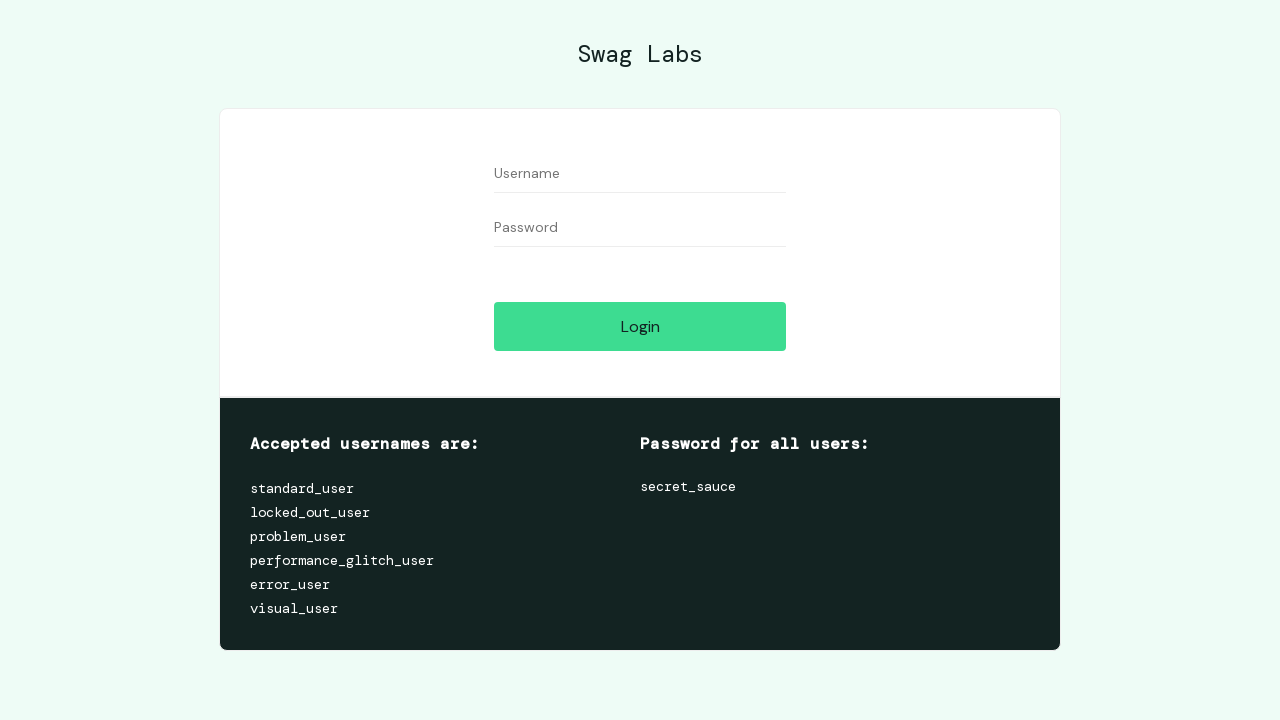

Entered text '12345' into password field on input#password
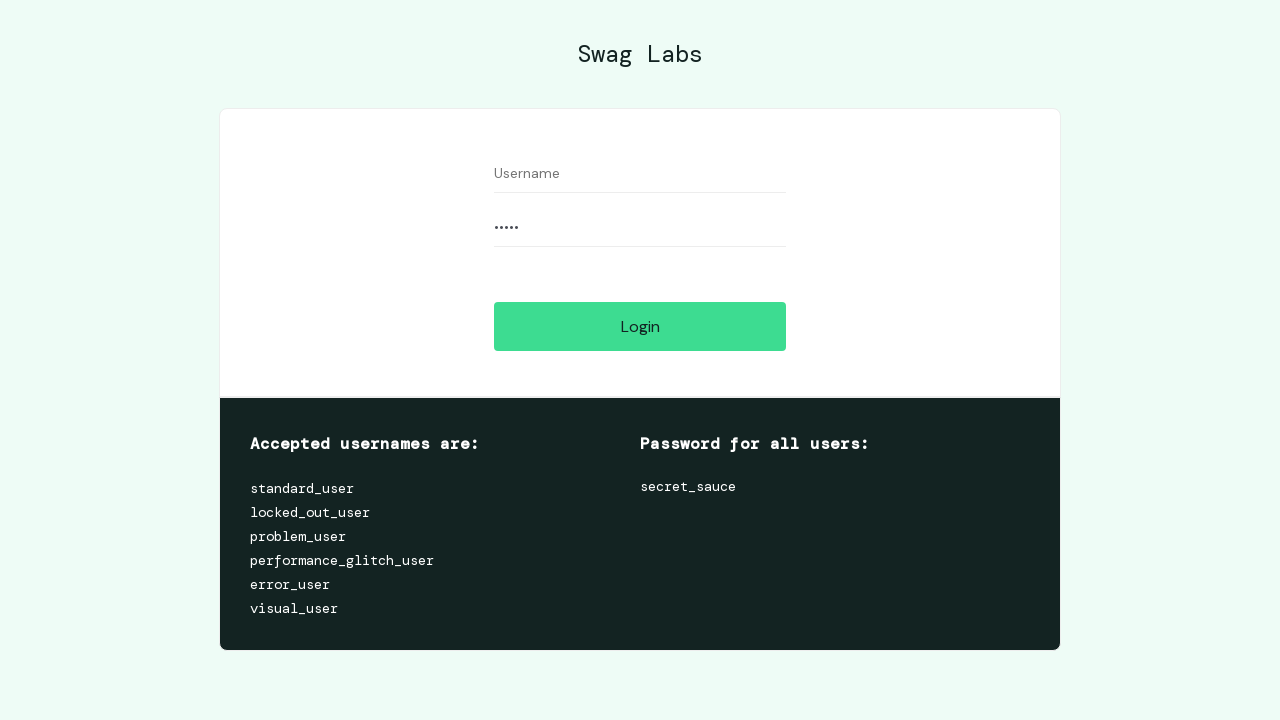

Double-clicked password field to select text at (640, 228) on input#password
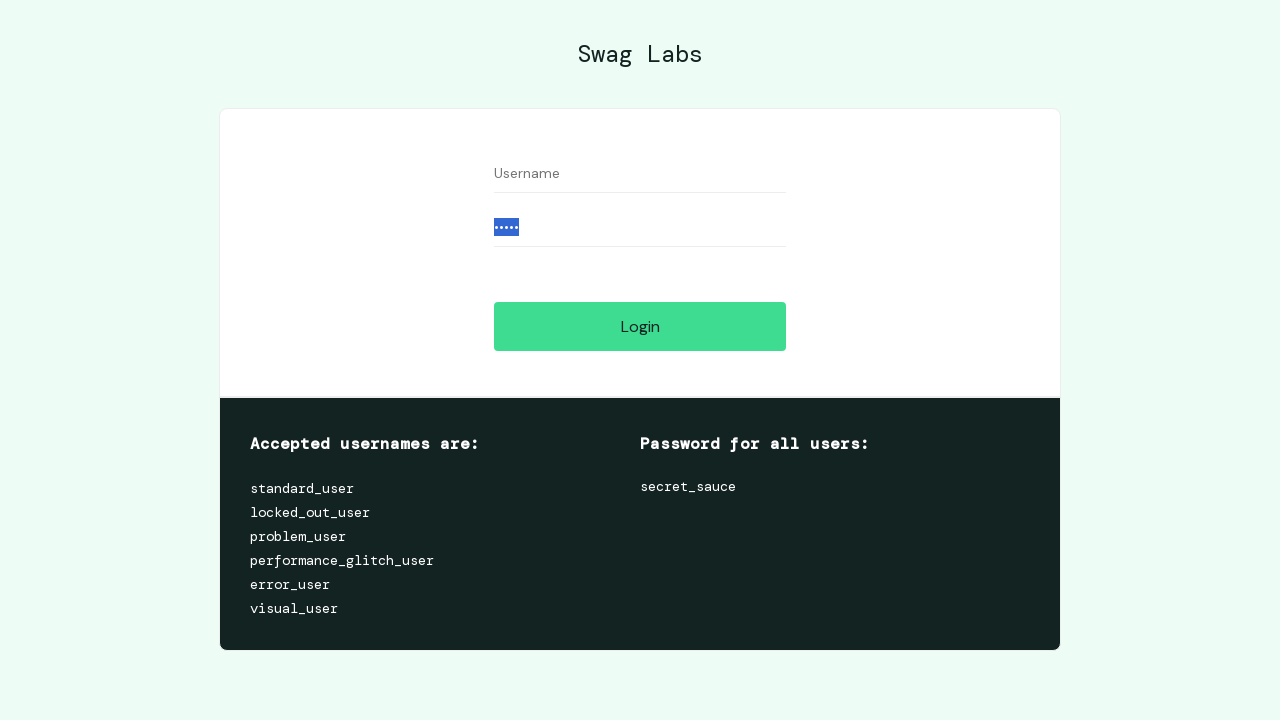

Waited 3 seconds to observe double-click effect
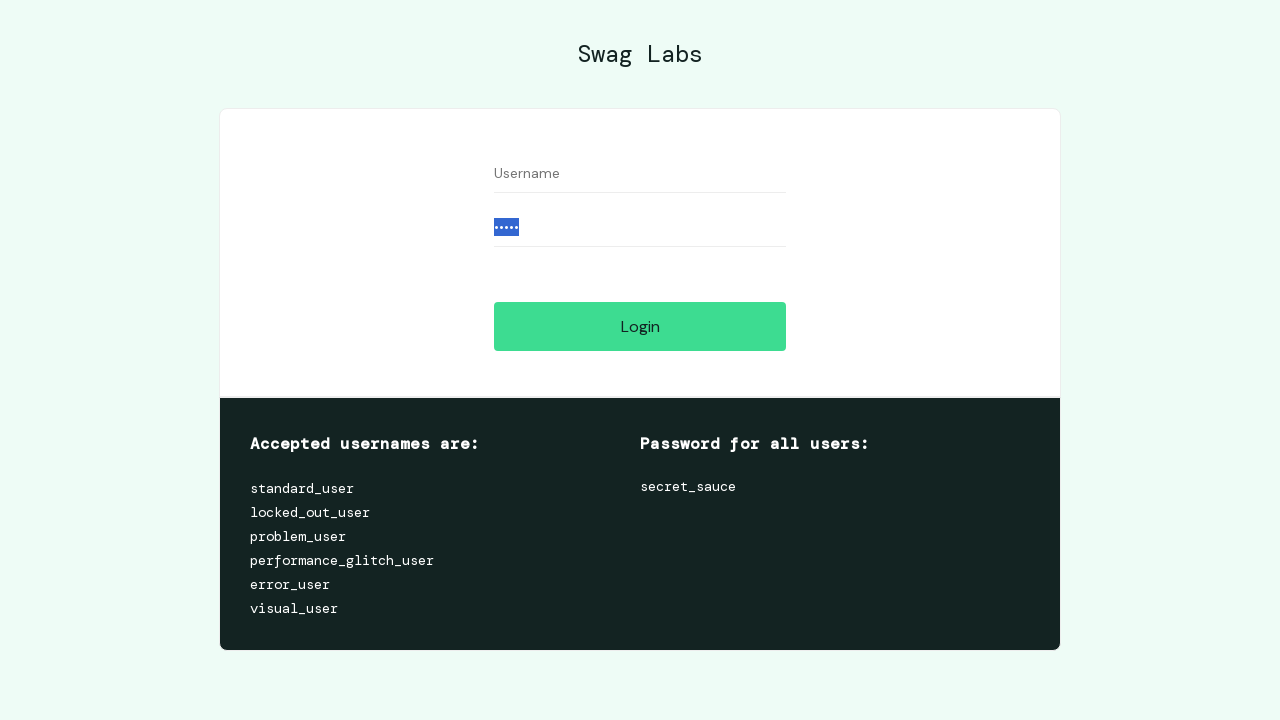

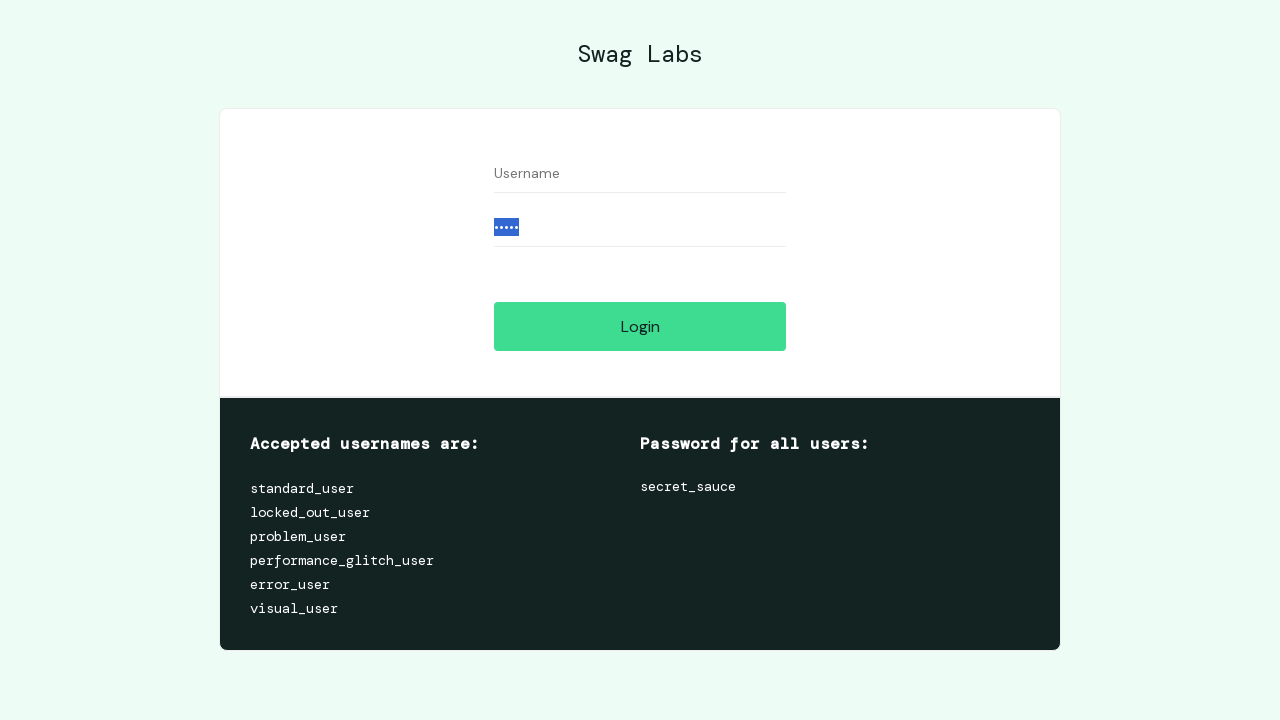